Tests checkbox interaction by clicking the first checkbox and verifying its state changes

Starting URL: http://the-internet.herokuapp.com/checkboxes

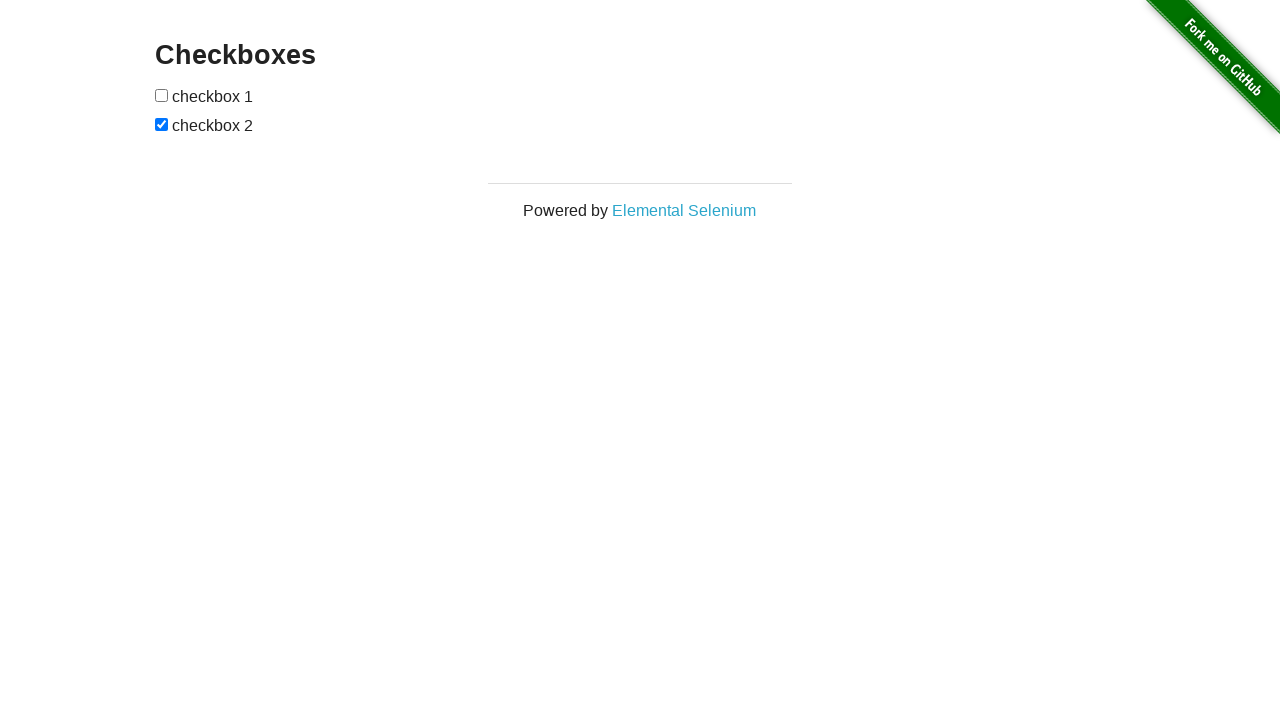

Located all checkboxes on the page
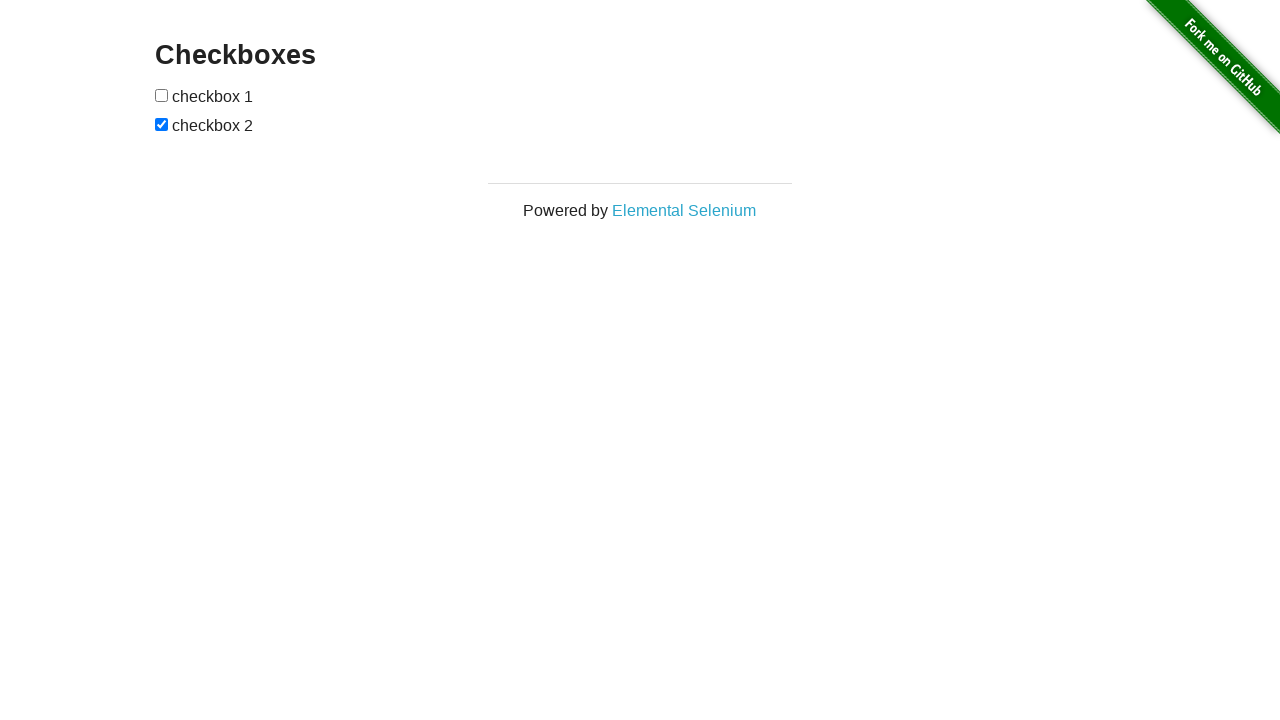

Retrieved the first checkbox element
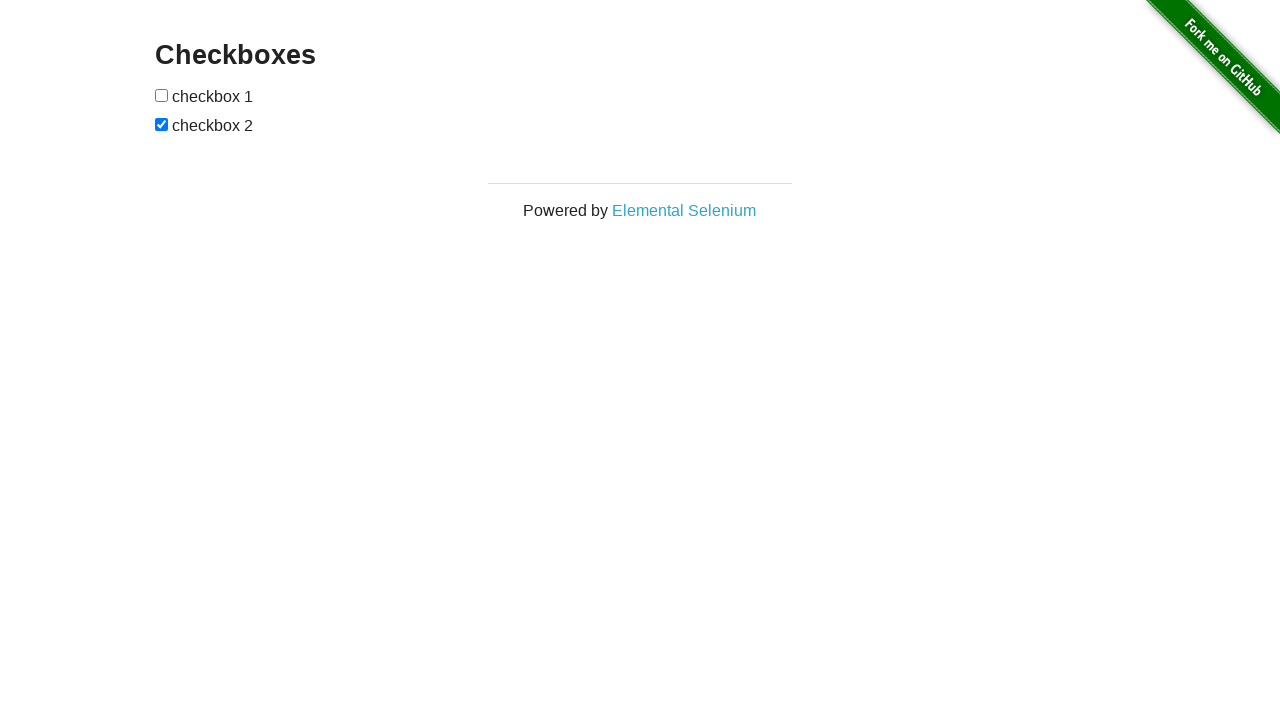

Clicked the first checkbox to toggle its state at (162, 95) on [type="checkbox"] >> nth=0
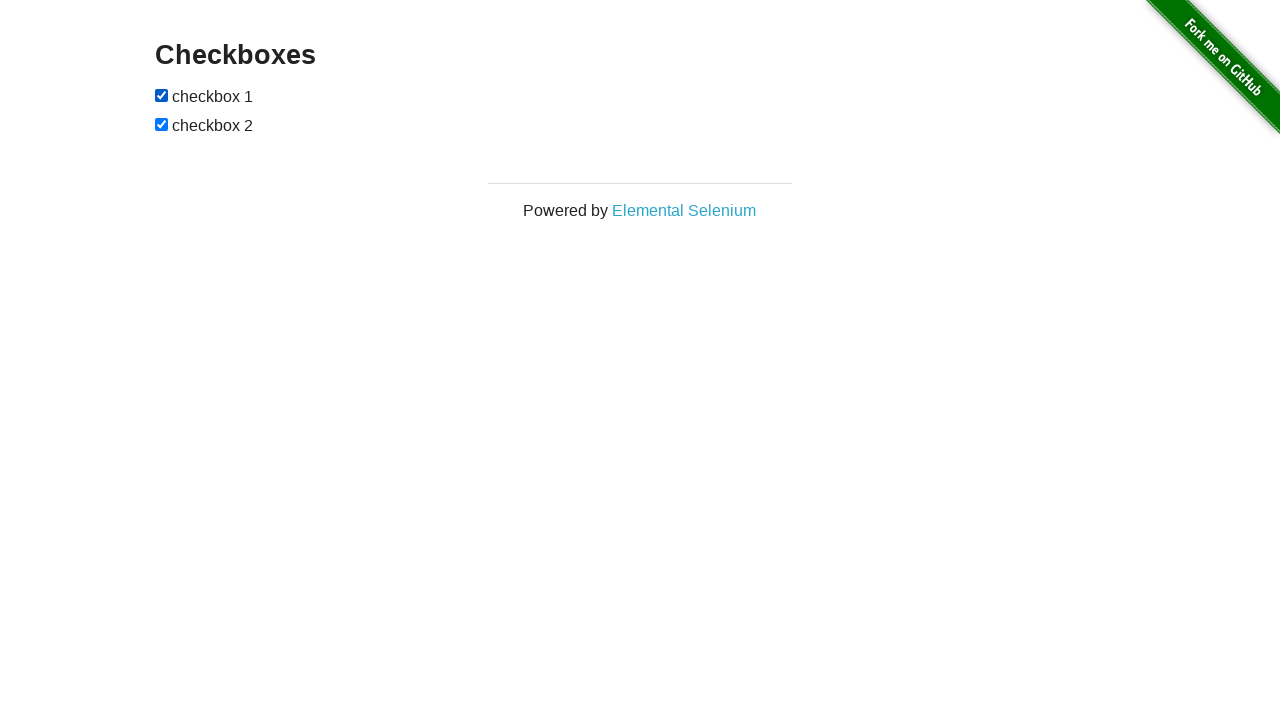

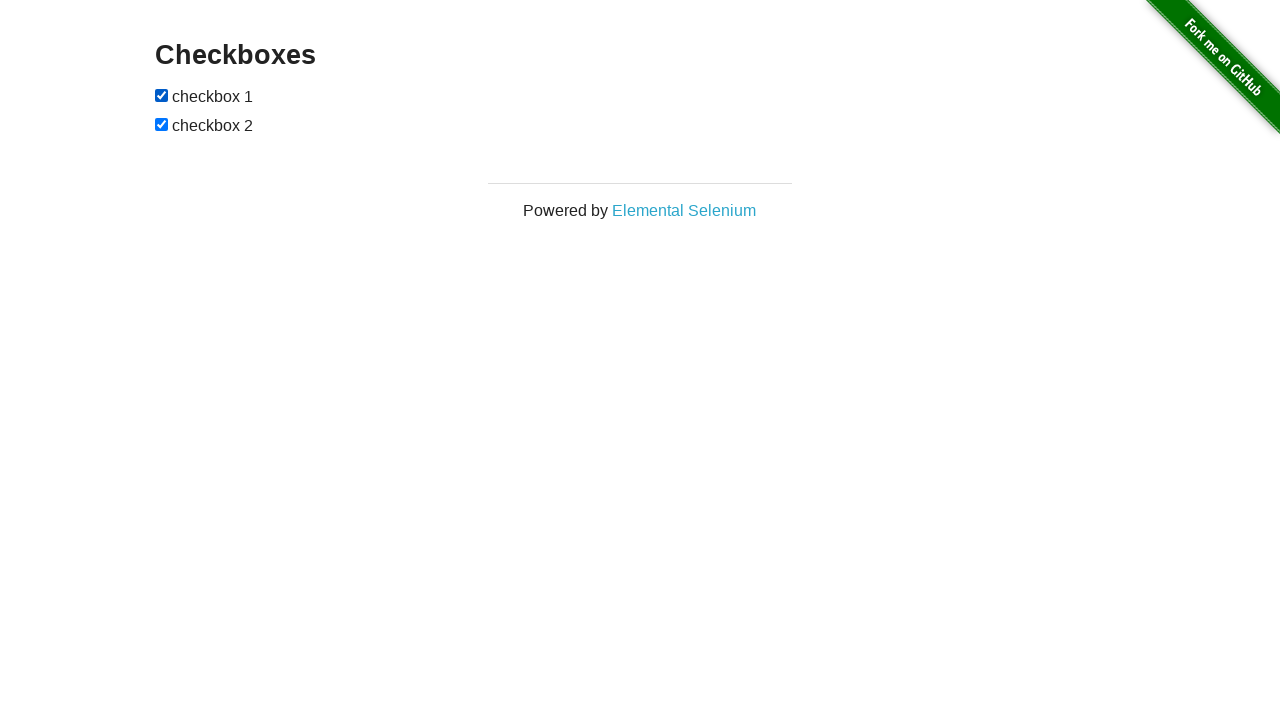